Tests clearing the complete state of all items by checking and then unchecking the "Mark all as complete" checkbox.

Starting URL: https://demo.playwright.dev/todomvc

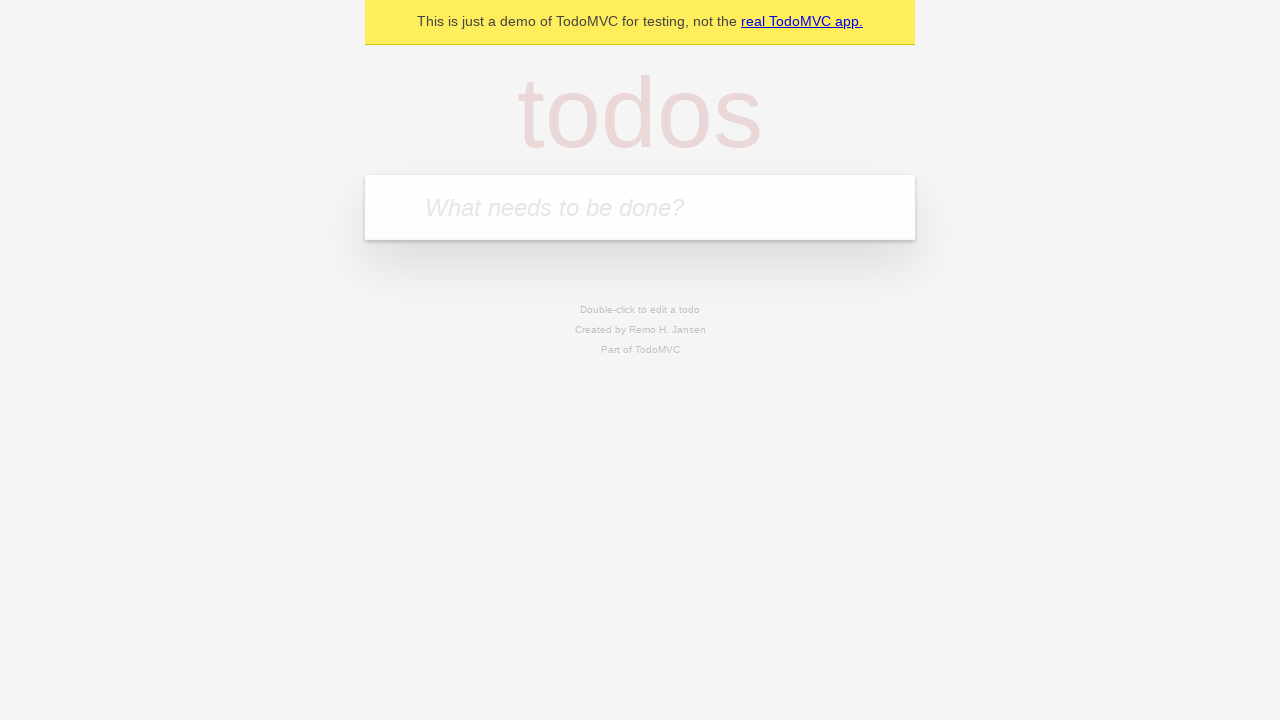

Filled first todo field with 'buy some cheese' on internal:attr=[placeholder="What needs to be done?"i]
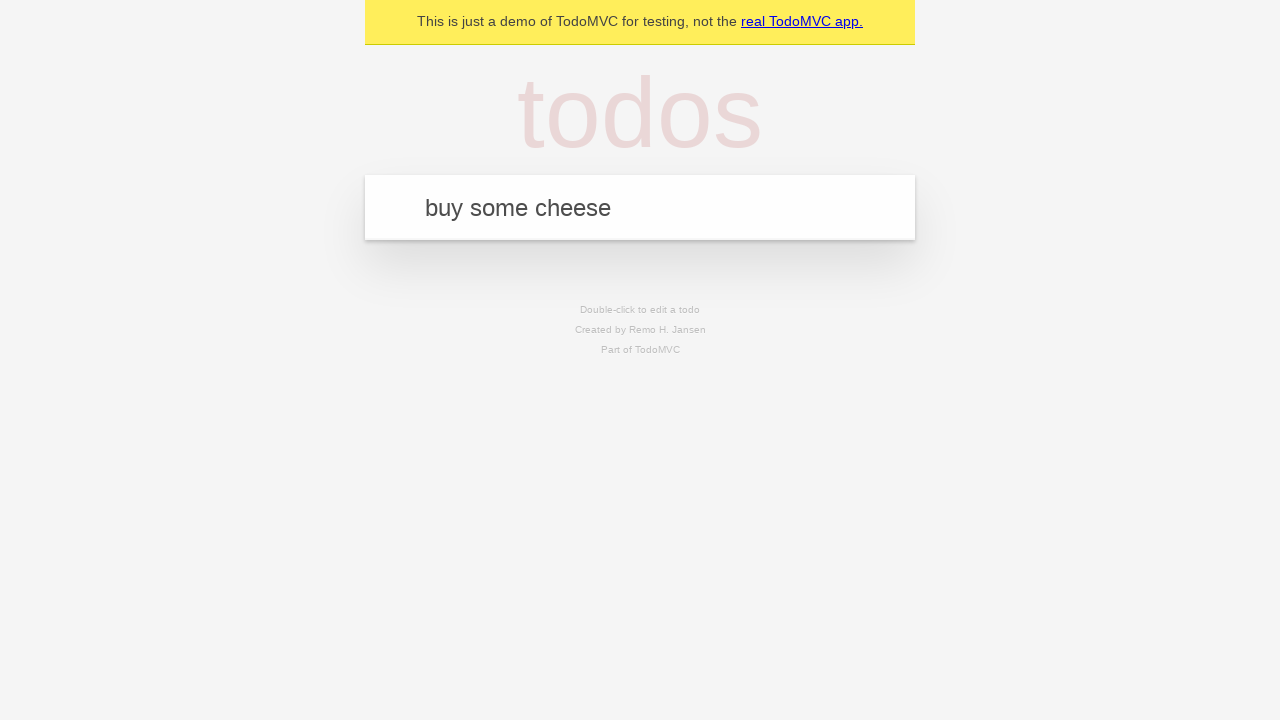

Pressed Enter to add first todo on internal:attr=[placeholder="What needs to be done?"i]
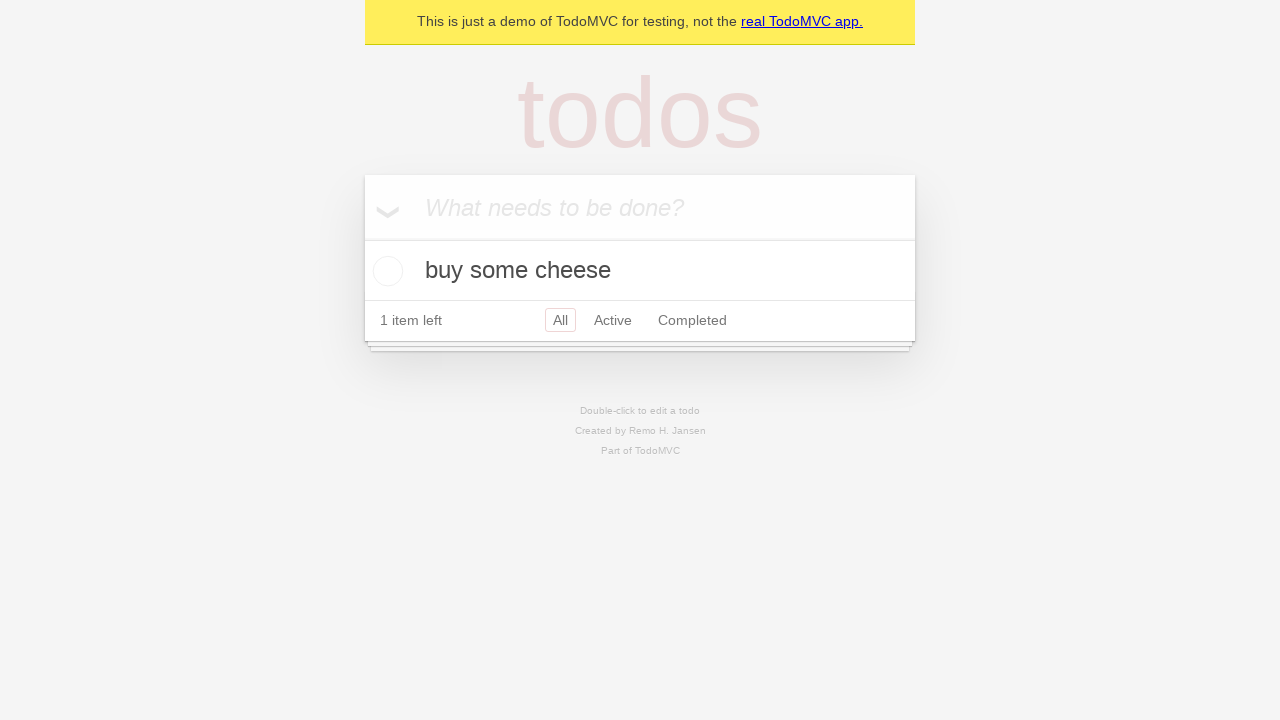

Filled second todo field with 'feed the cat' on internal:attr=[placeholder="What needs to be done?"i]
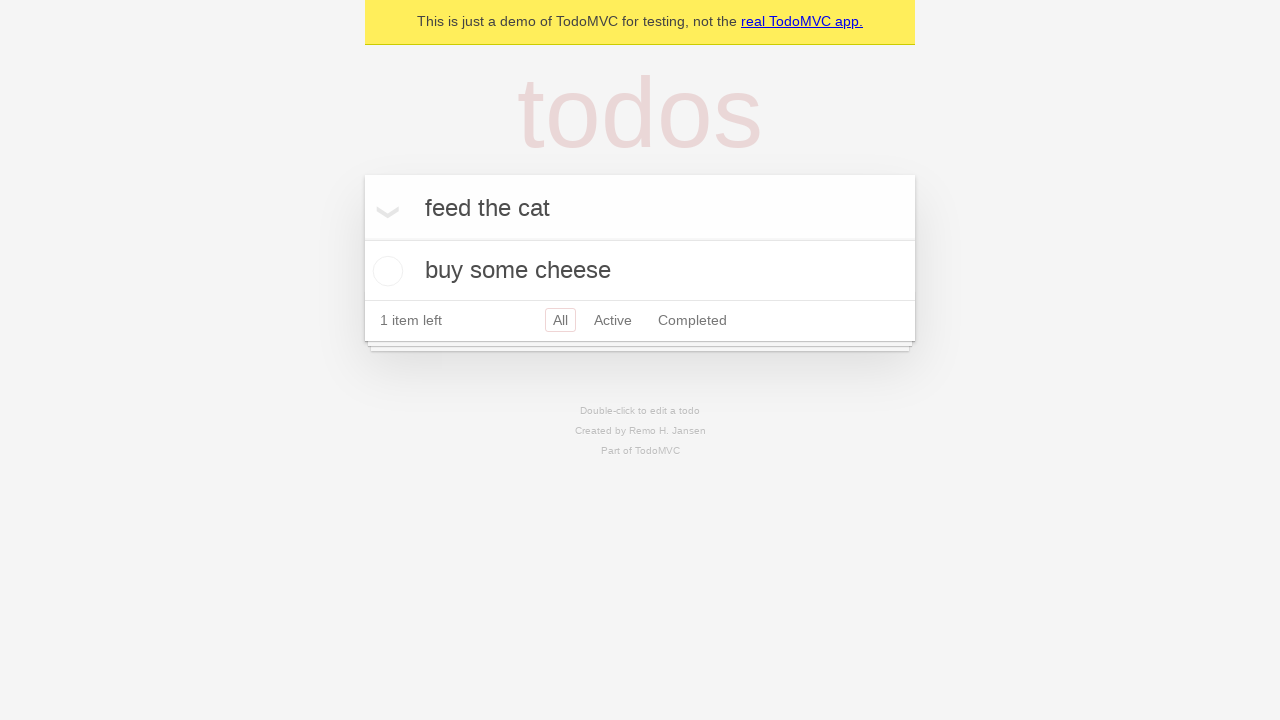

Pressed Enter to add second todo on internal:attr=[placeholder="What needs to be done?"i]
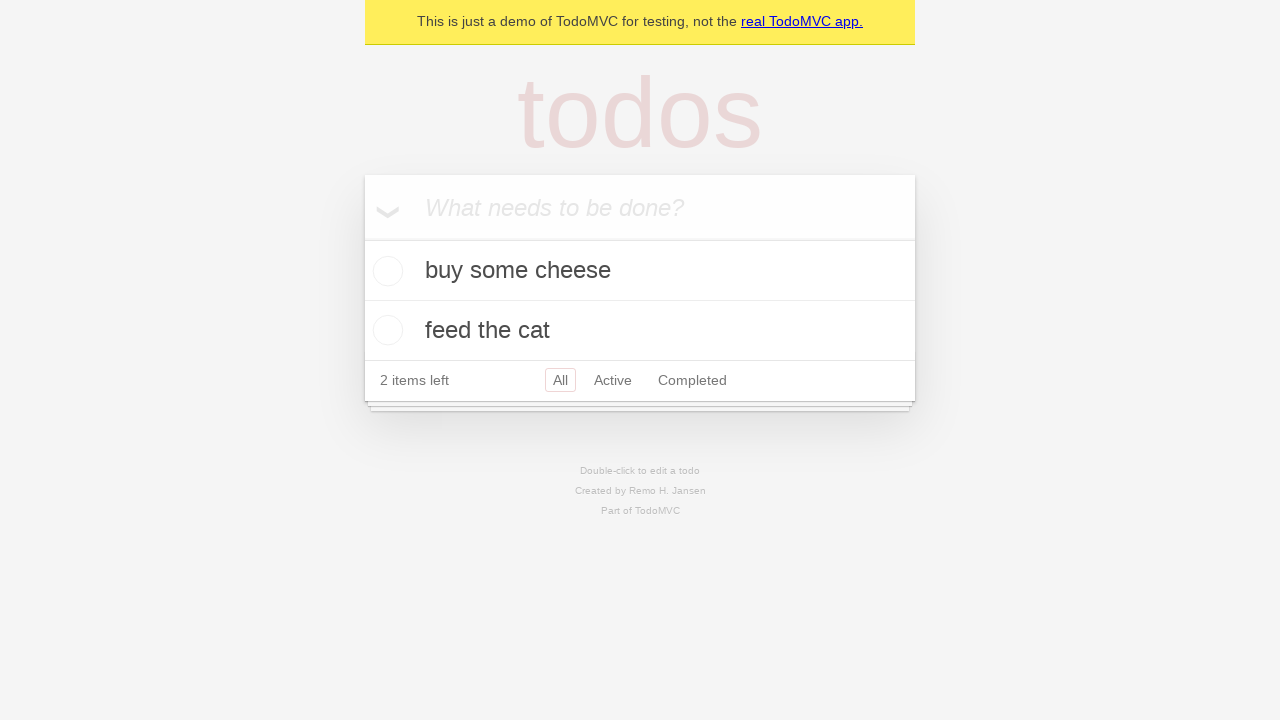

Filled third todo field with 'book a doctors appointment' on internal:attr=[placeholder="What needs to be done?"i]
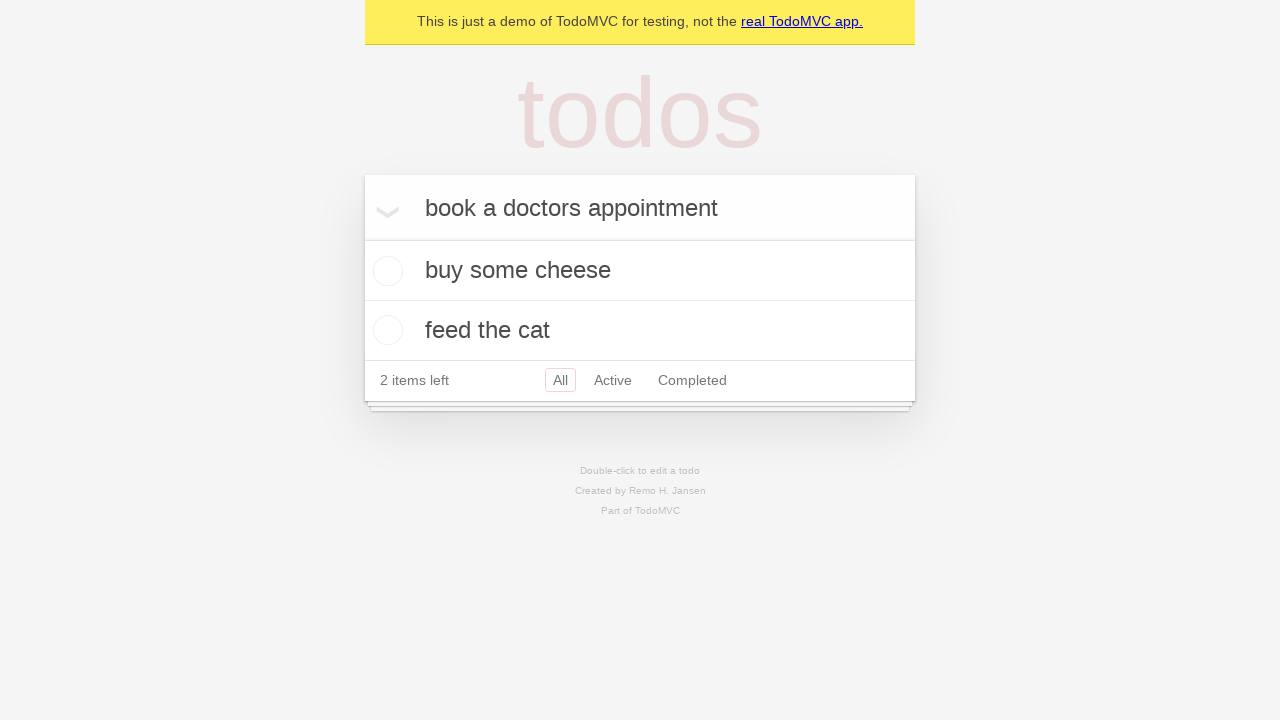

Pressed Enter to add third todo on internal:attr=[placeholder="What needs to be done?"i]
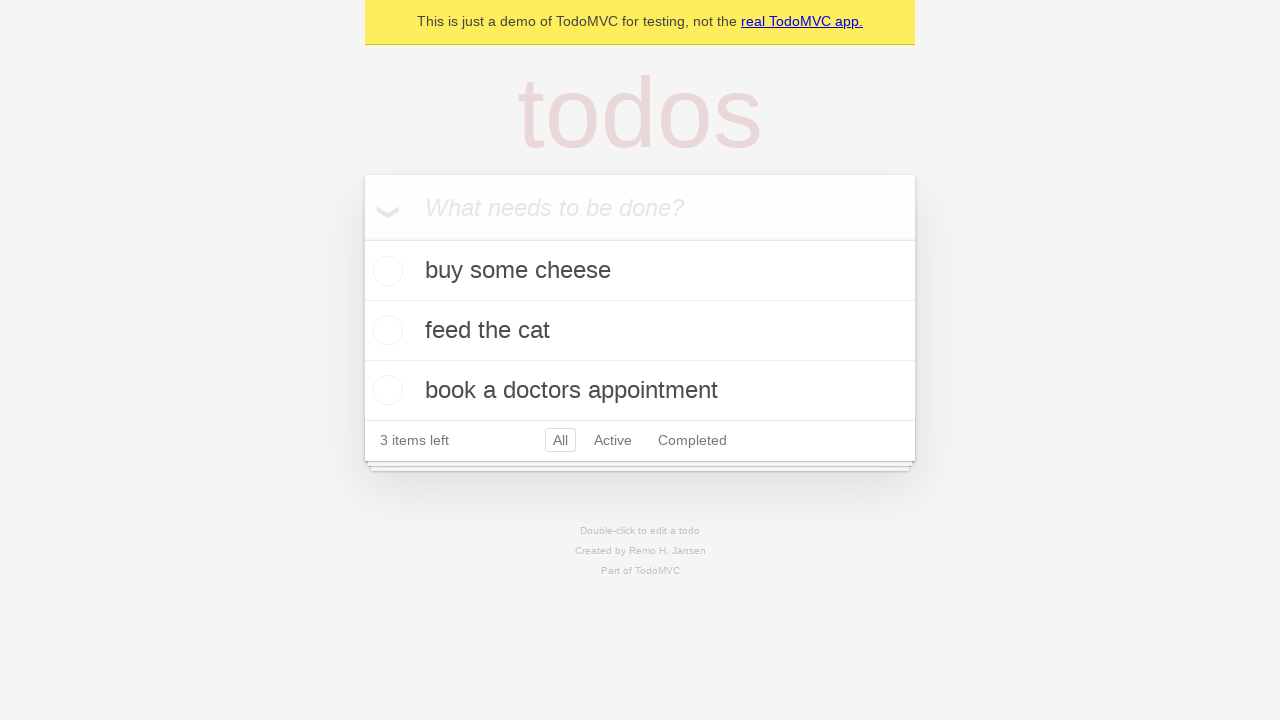

Checked 'Mark all as complete' checkbox to mark all items as complete at (362, 238) on internal:label="Mark all as complete"i
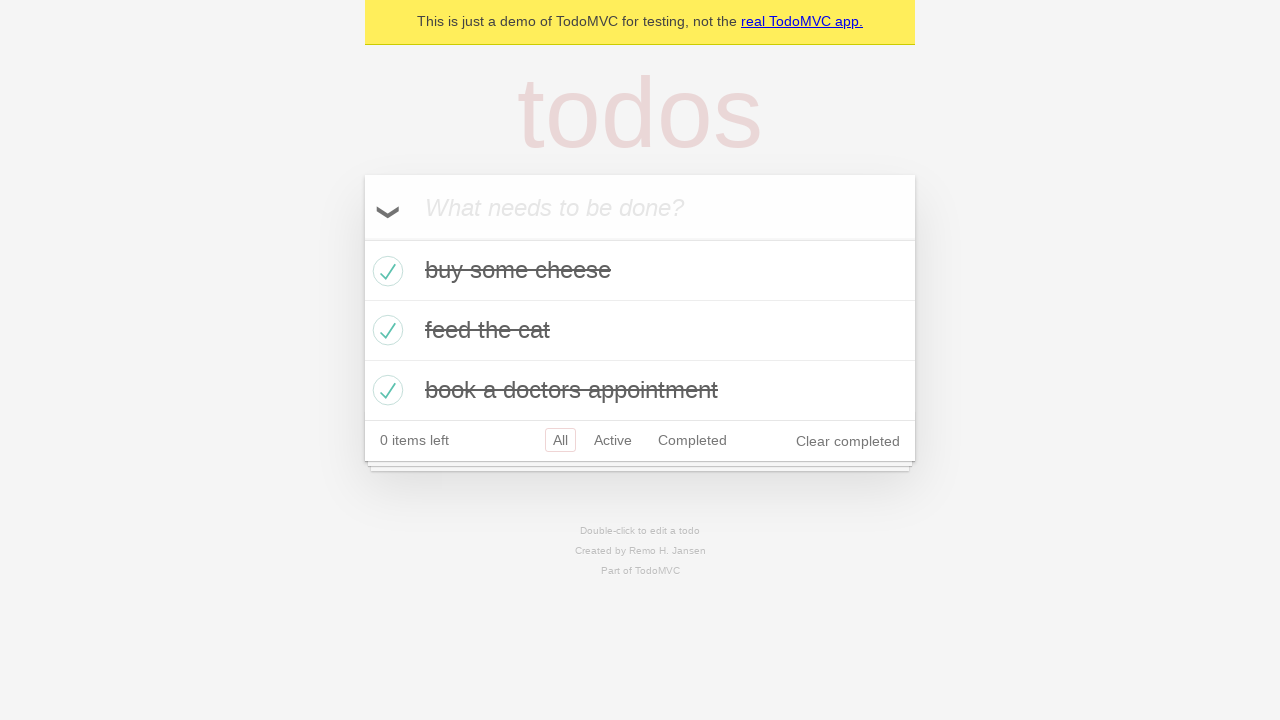

Unchecked 'Mark all as complete' checkbox to clear complete state of all items at (362, 238) on internal:label="Mark all as complete"i
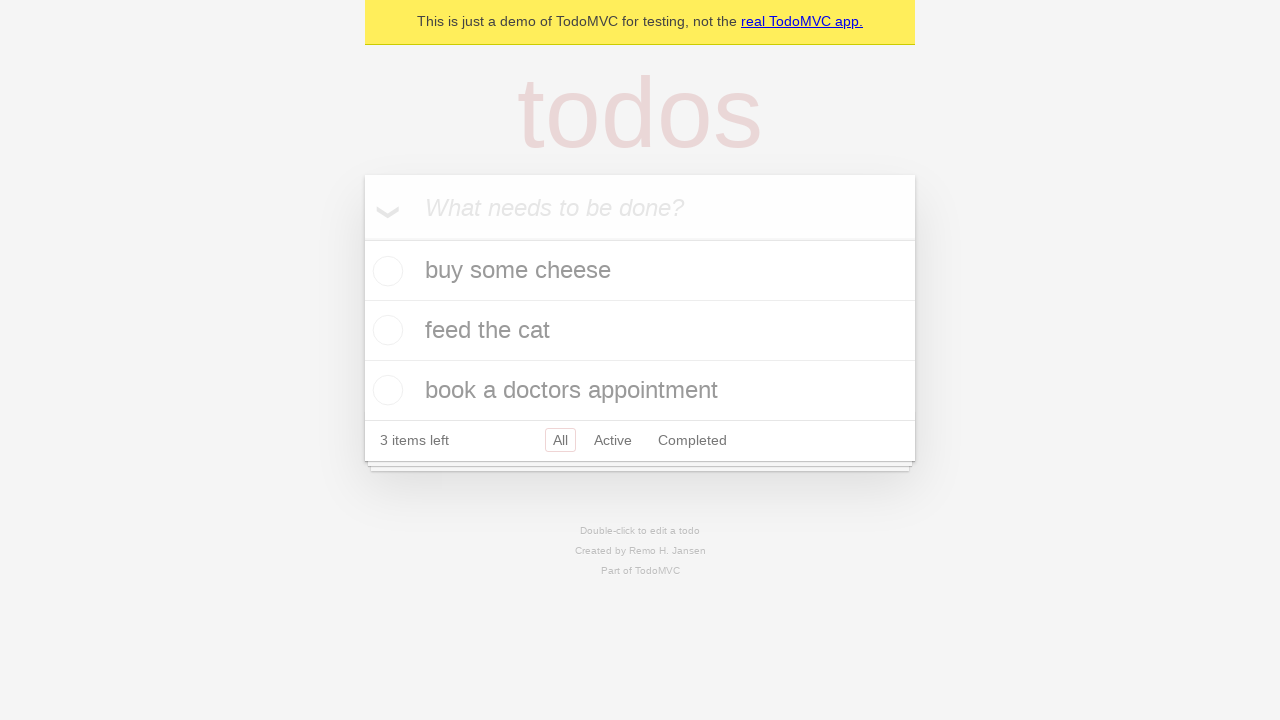

Waited for todo items to be uncompleted
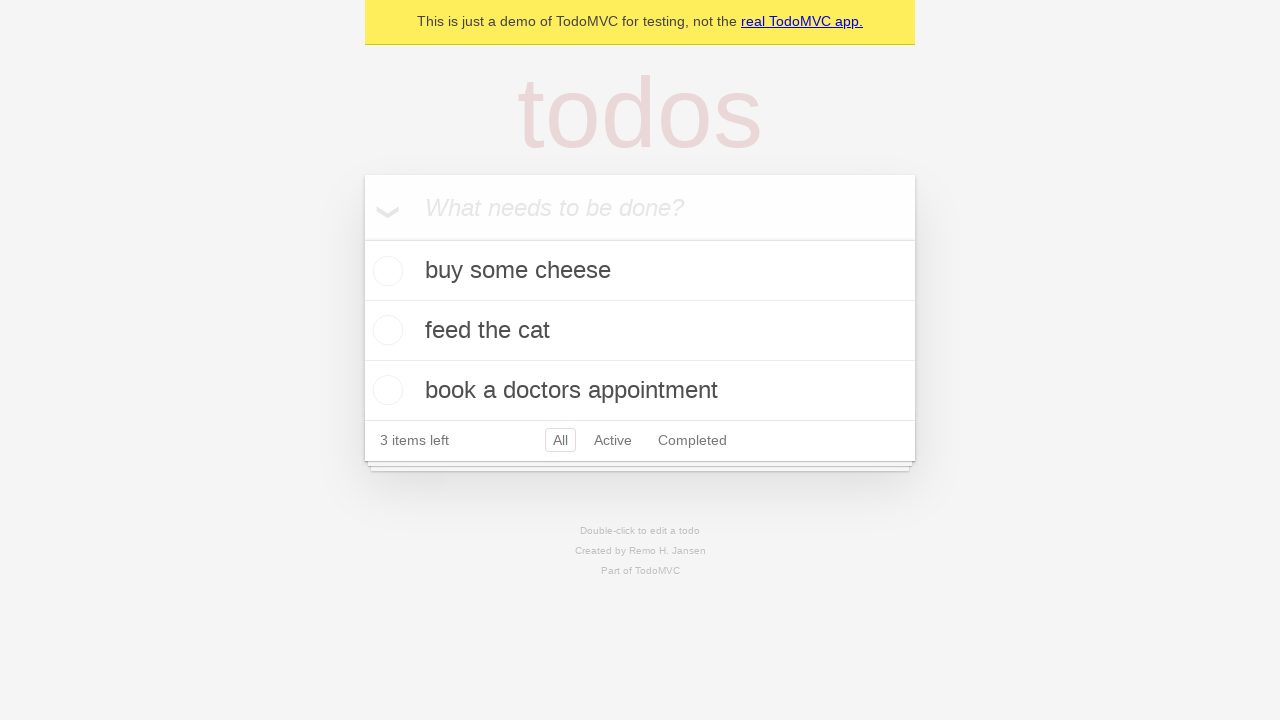

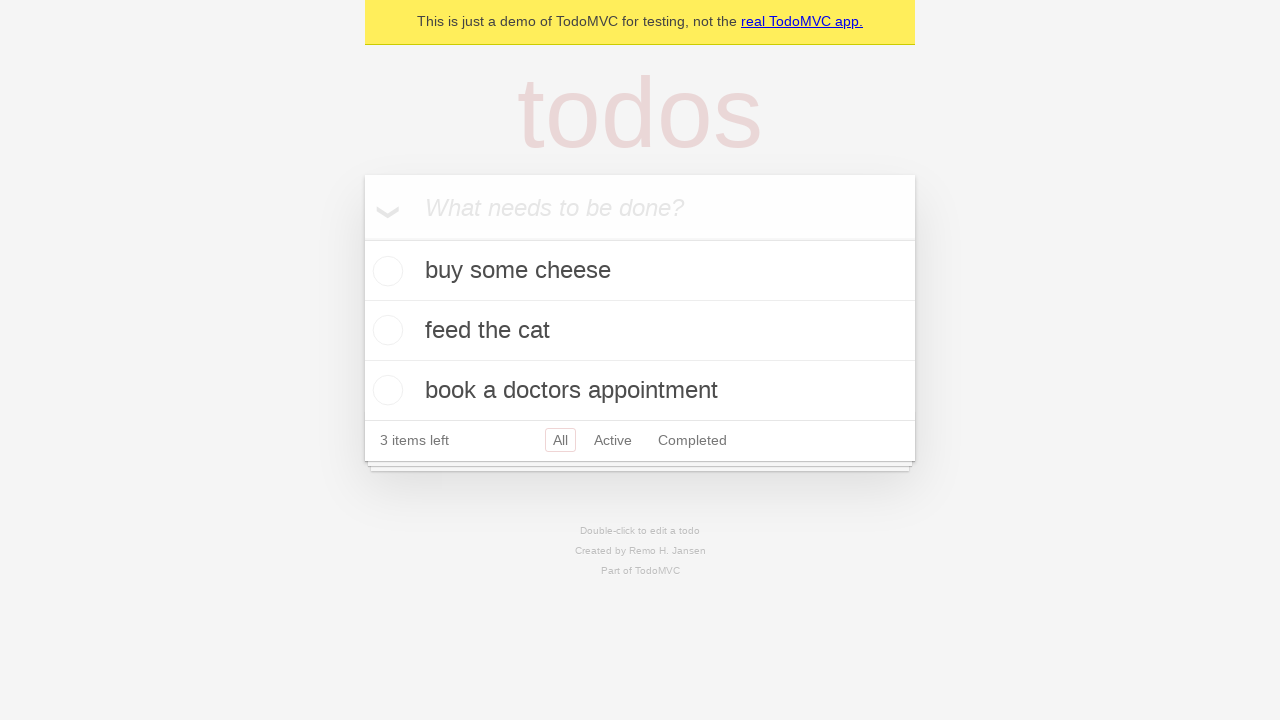